Navigates to Mars news page and verifies that news content elements are present on the page

Starting URL: https://data-class-mars.s3.amazonaws.com/Mars/index.html

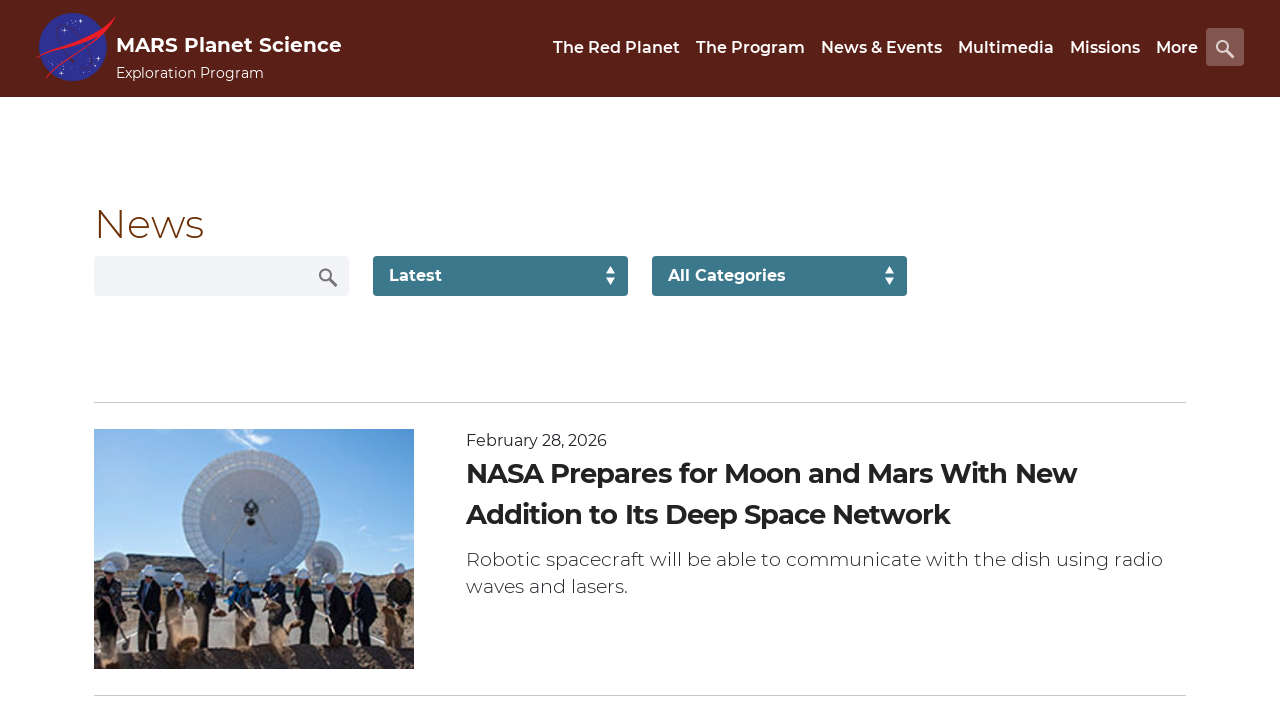

Navigated to Mars news page
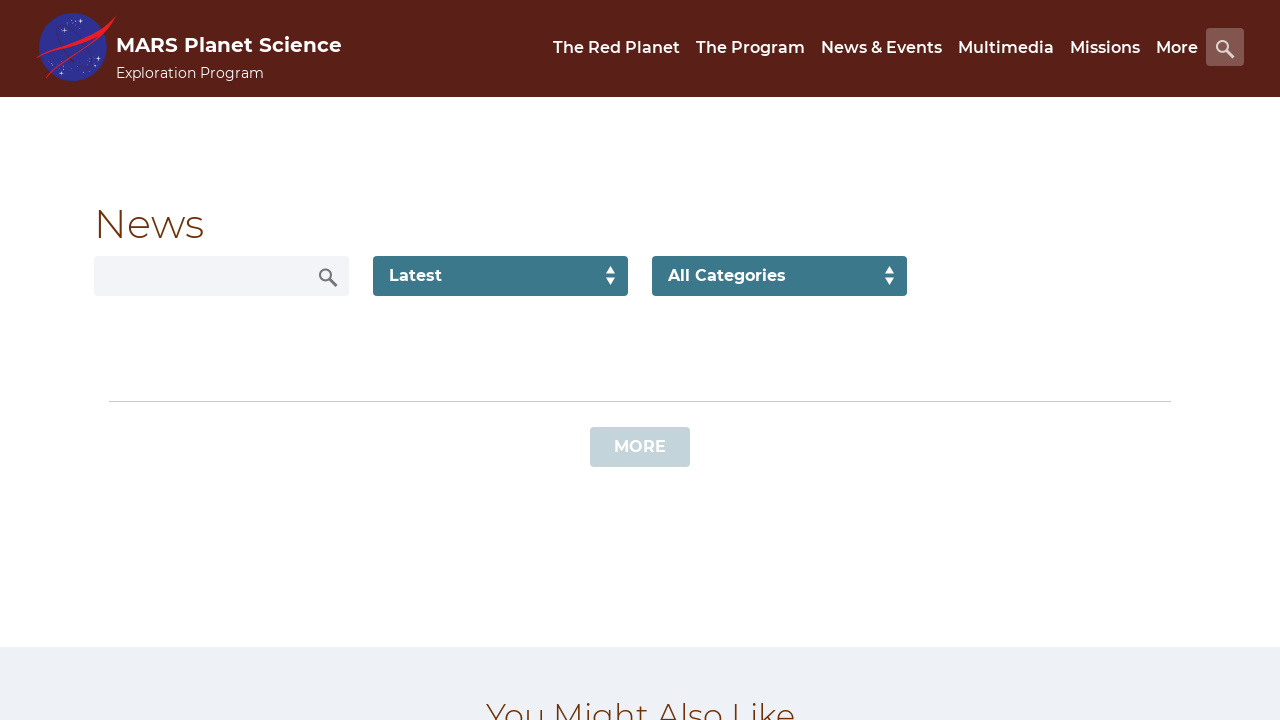

News list text element loaded
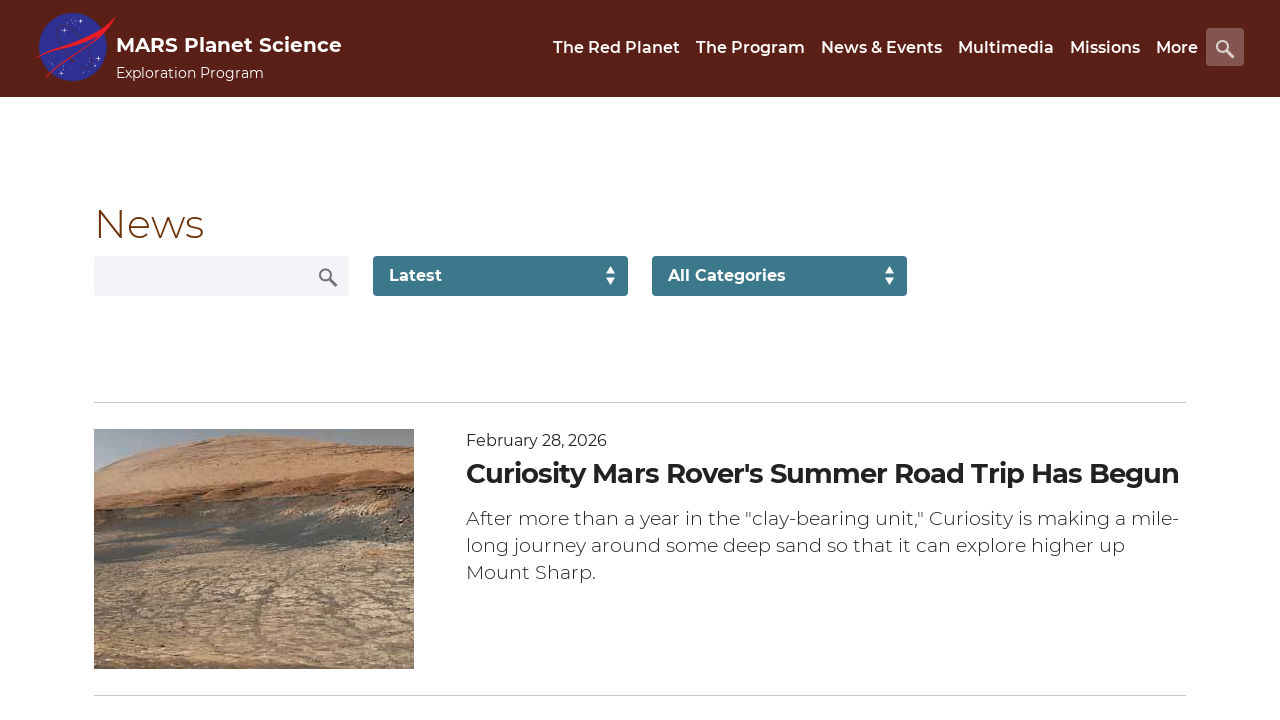

Content title element is present
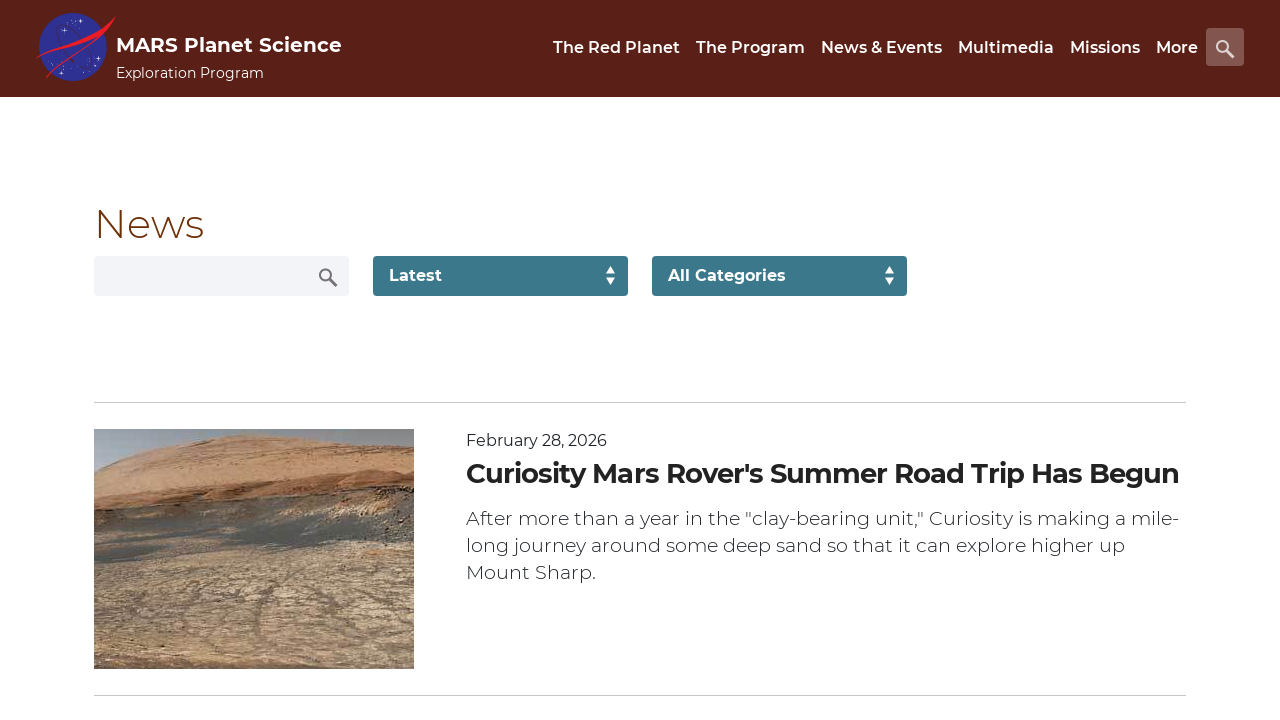

Article teaser body element is present
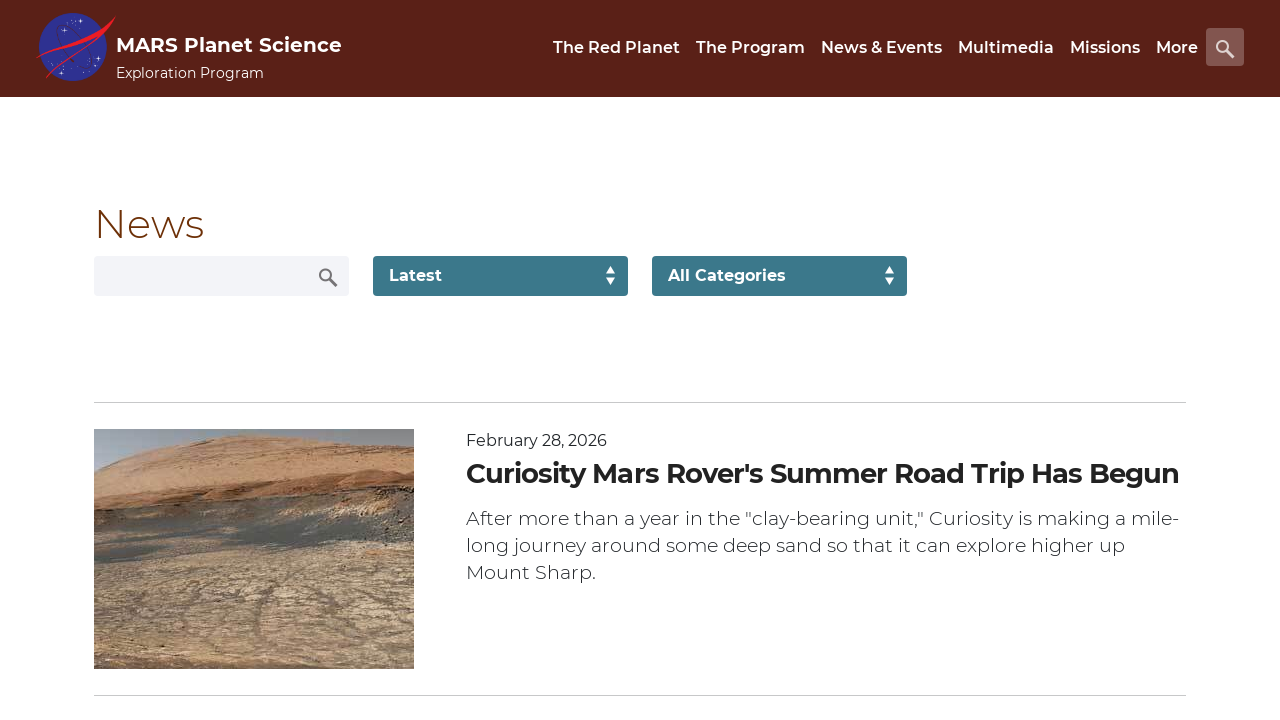

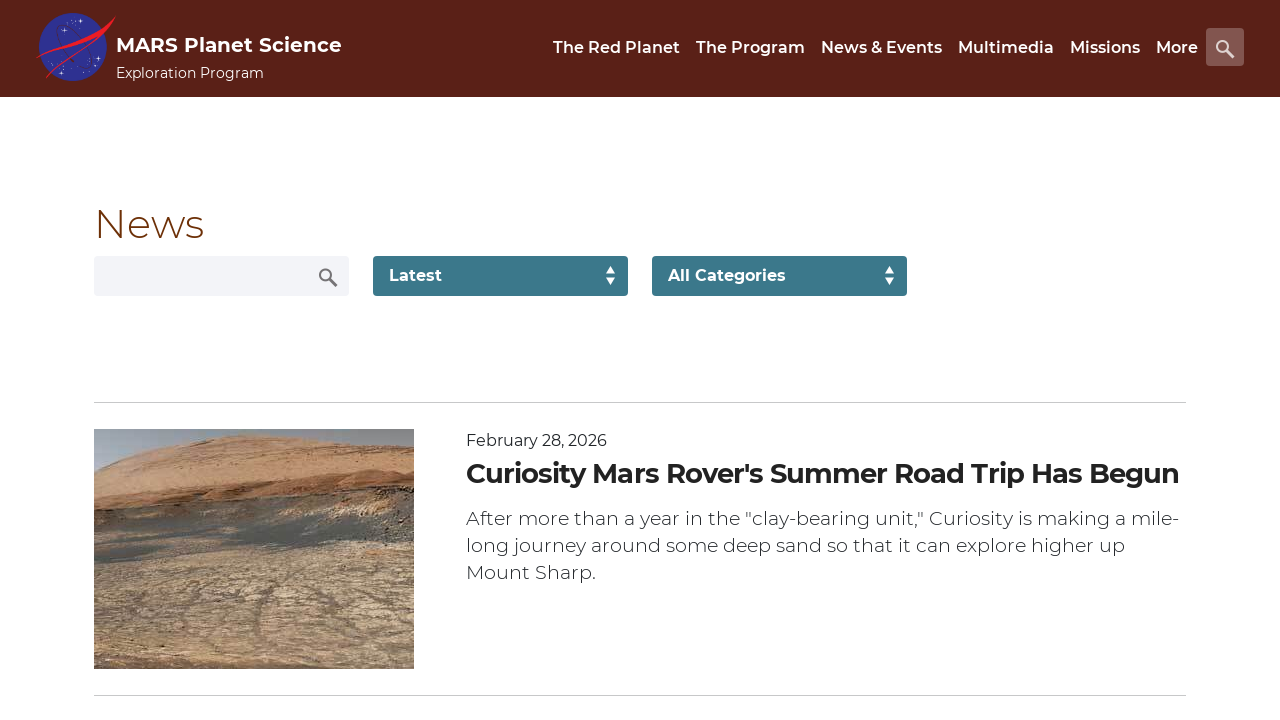